Tests marking individual todo items as complete by clicking their checkboxes

Starting URL: https://demo.playwright.dev/todomvc

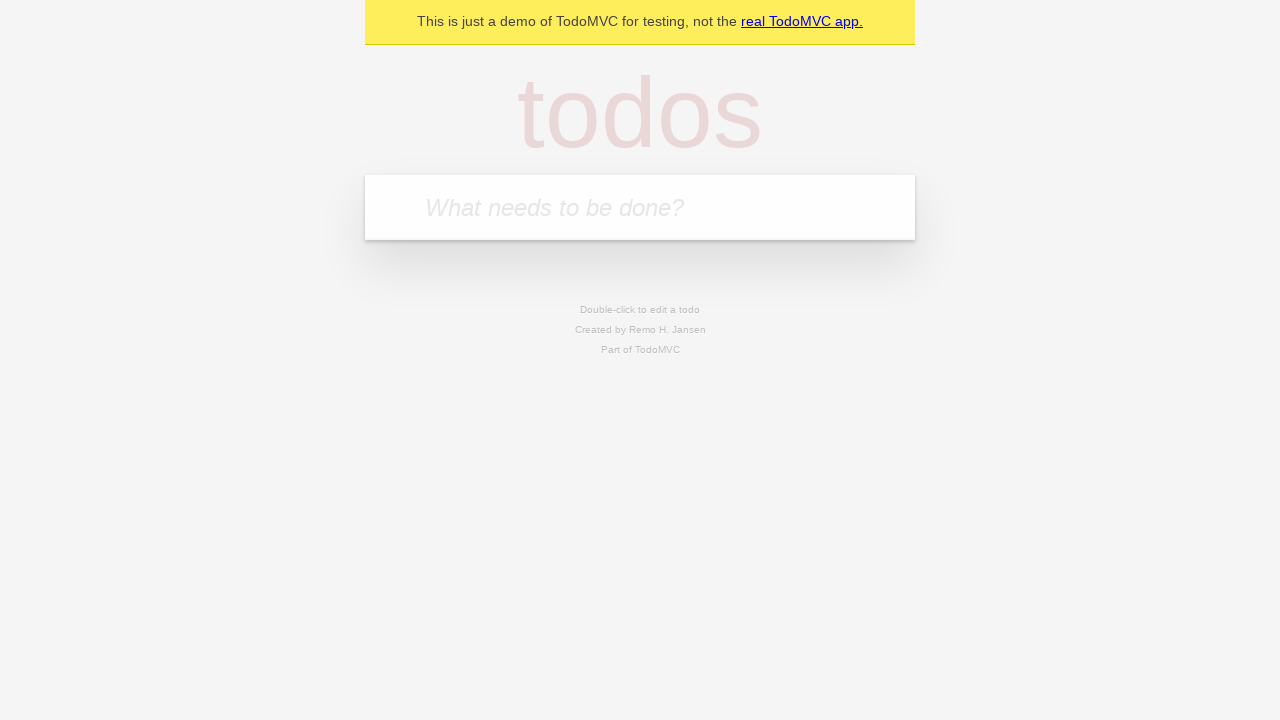

Located the todo input field
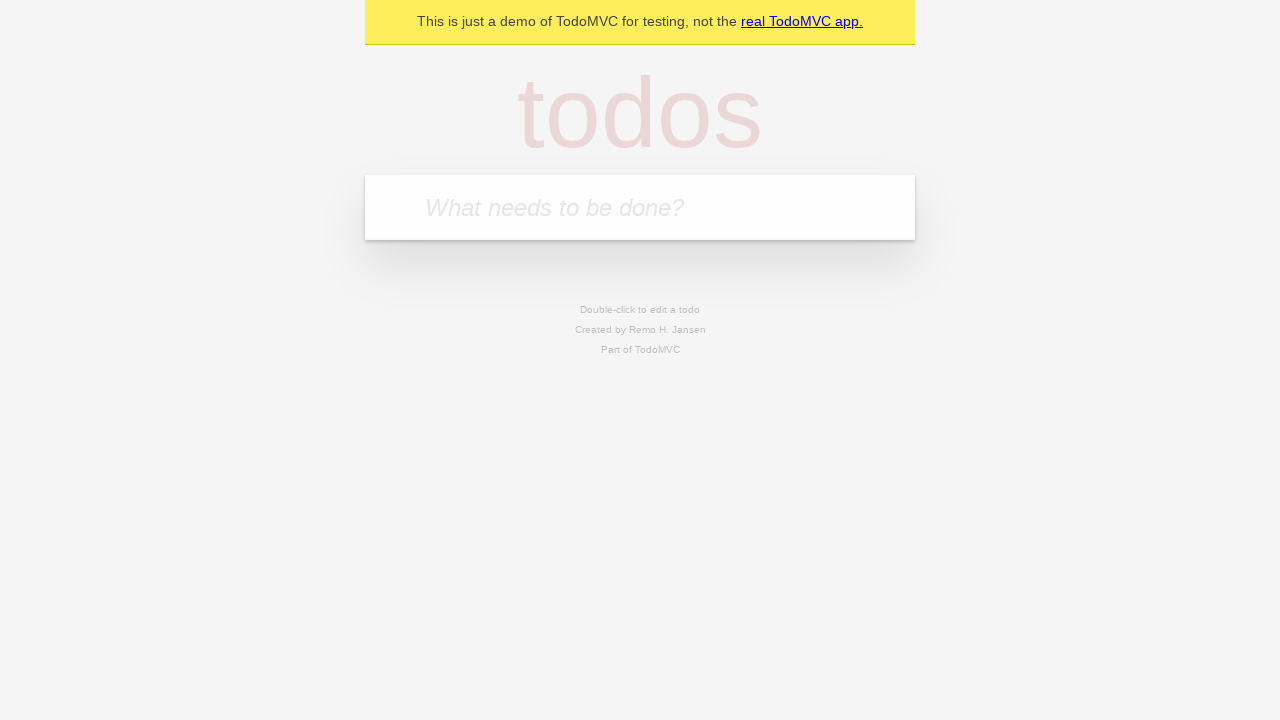

Filled input field with 'buy some cheese' on internal:attr=[placeholder="What needs to be done?"i]
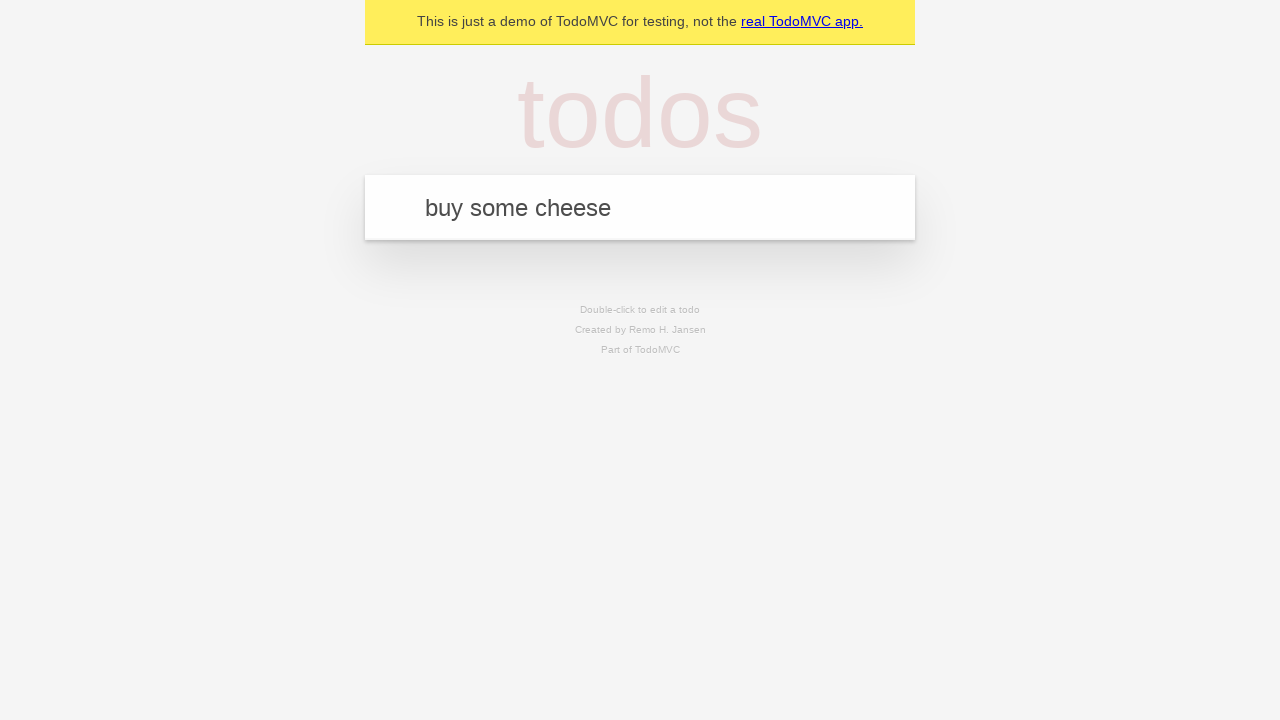

Pressed Enter to create first todo item on internal:attr=[placeholder="What needs to be done?"i]
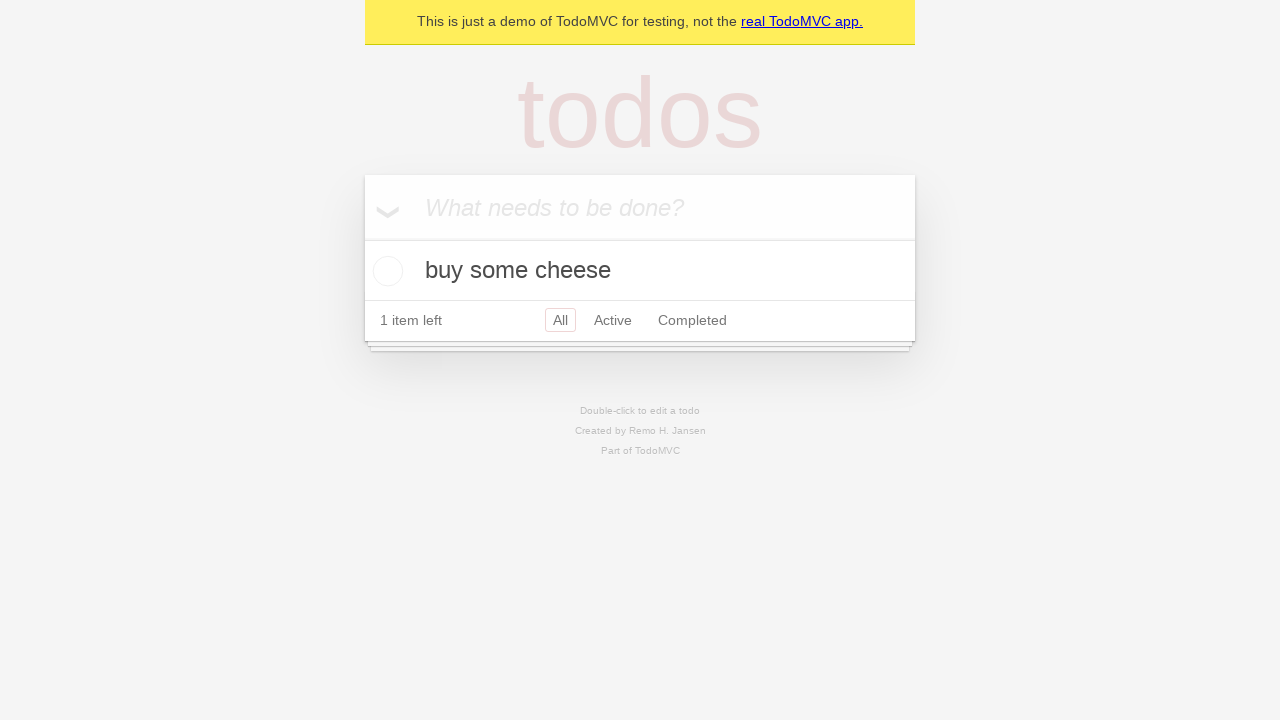

Filled input field with 'feed the cat' on internal:attr=[placeholder="What needs to be done?"i]
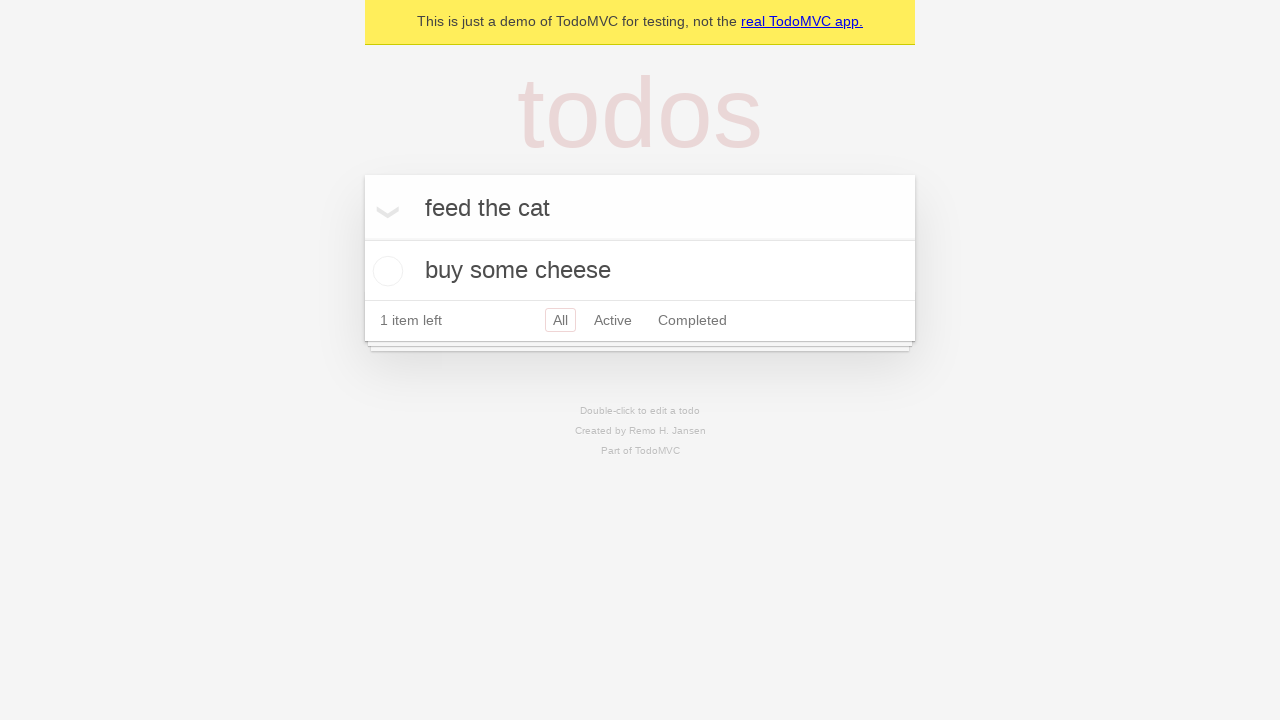

Pressed Enter to create second todo item on internal:attr=[placeholder="What needs to be done?"i]
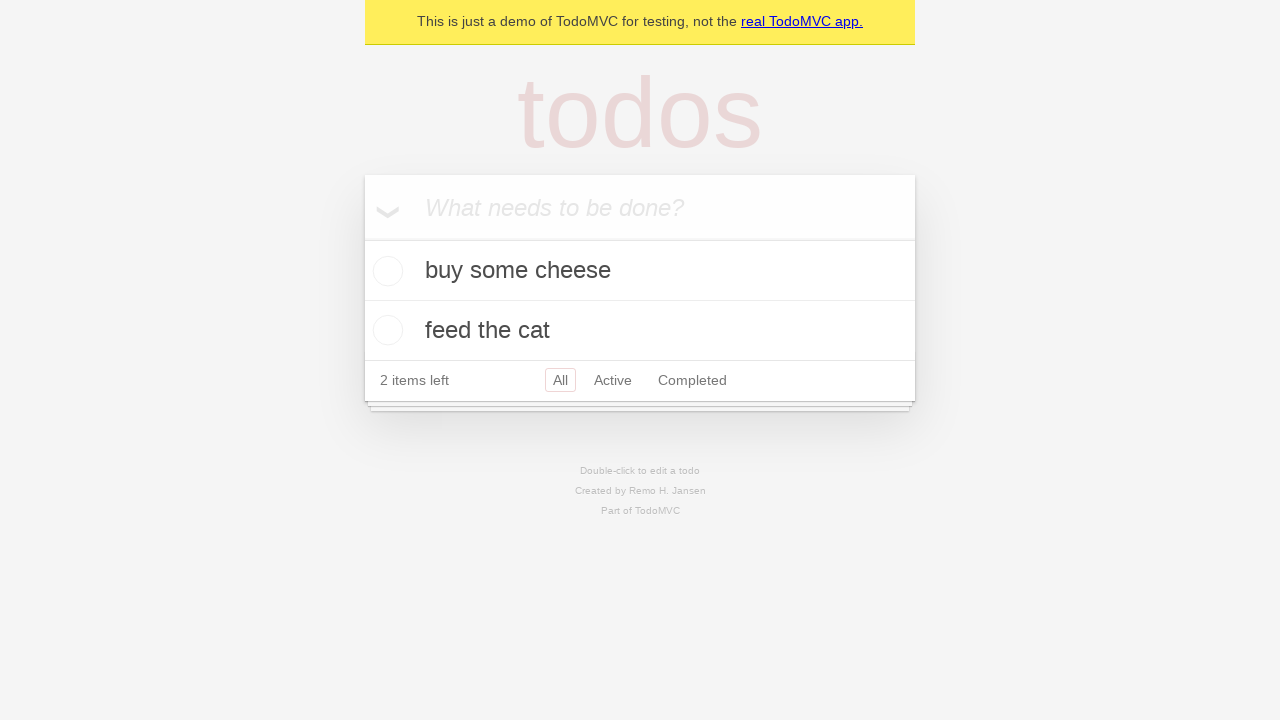

Waited for todo items to appear in the DOM
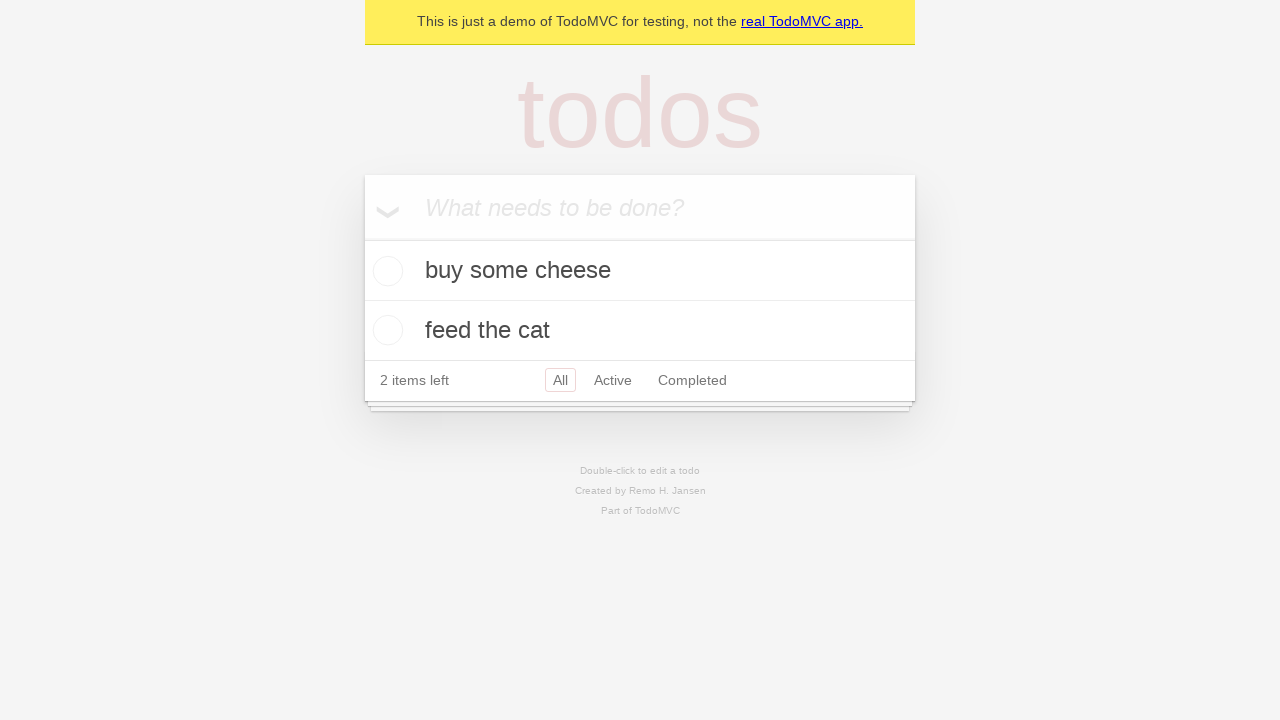

Located the first todo item
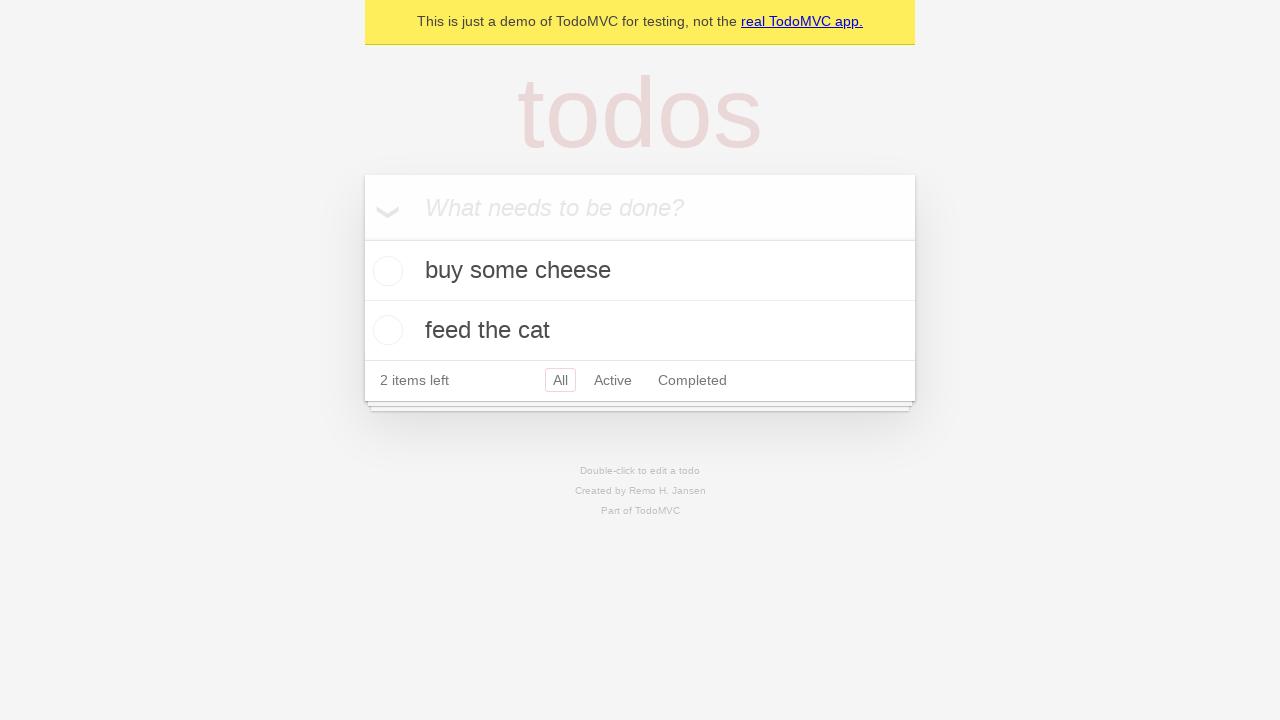

Checked the checkbox for 'buy some cheese' at (385, 271) on internal:testid=[data-testid="todo-item"s] >> nth=0 >> internal:role=checkbox
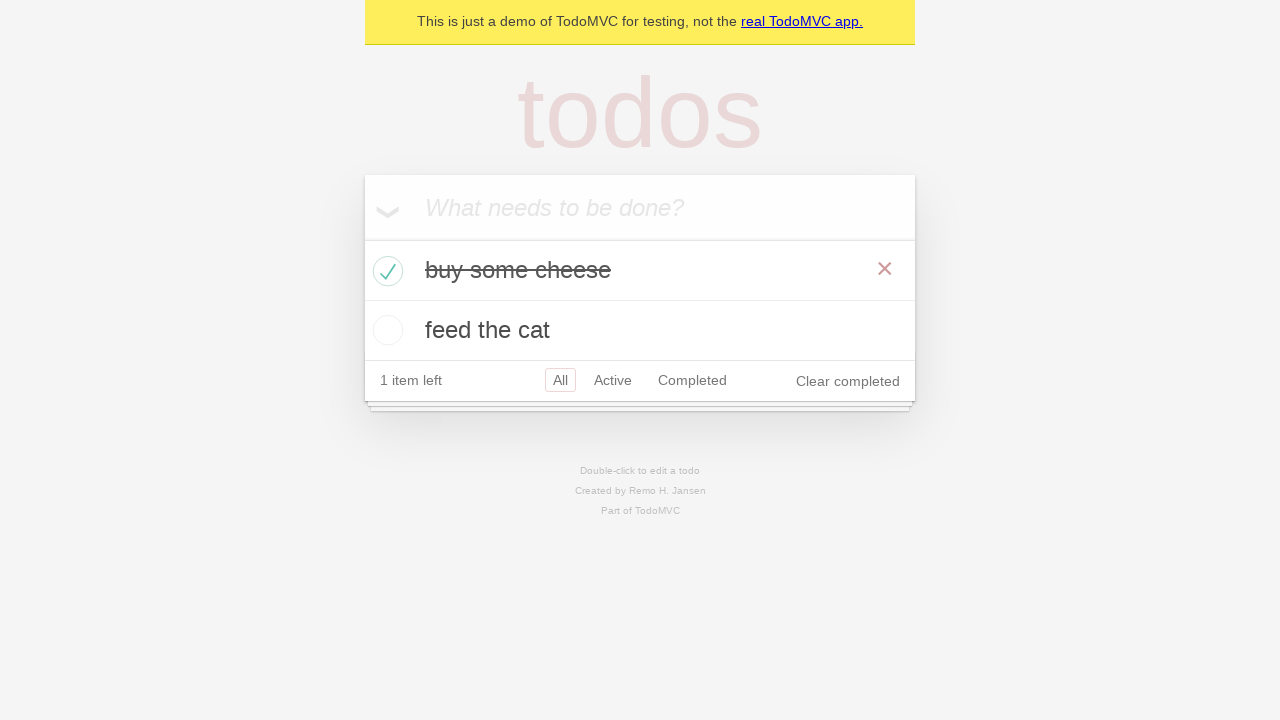

Located the second todo item
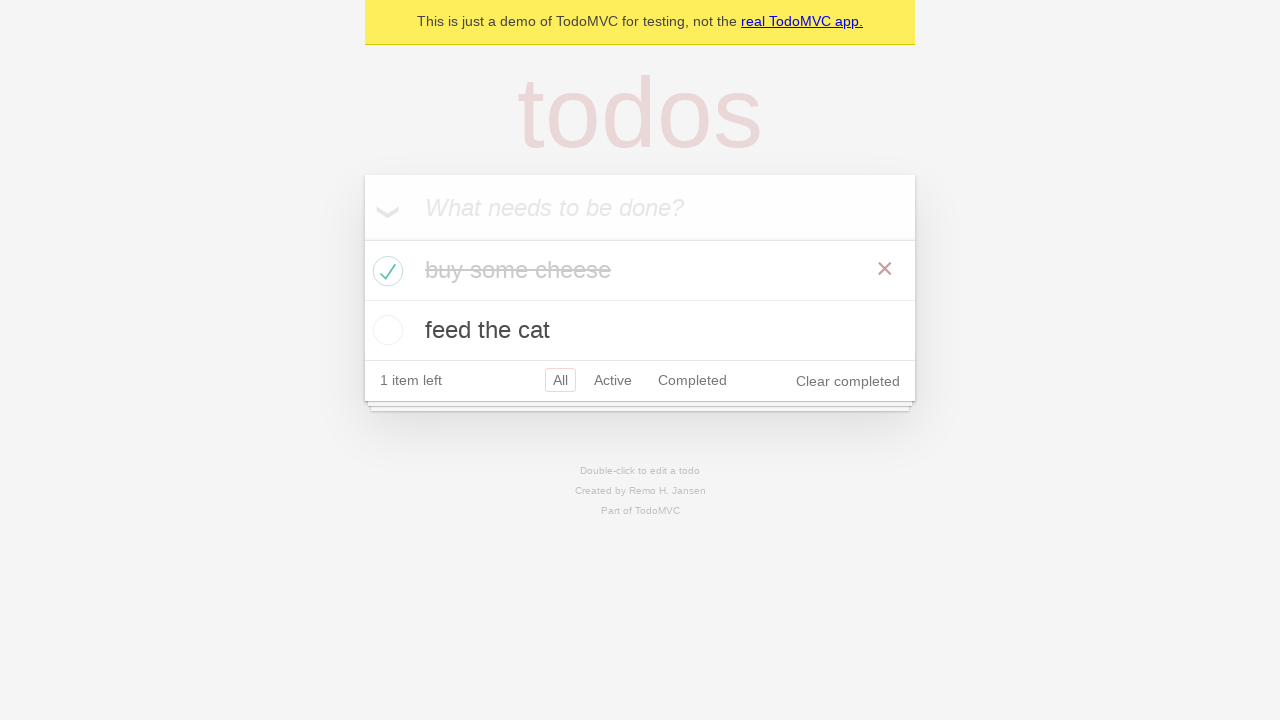

Checked the checkbox for 'feed the cat' at (385, 330) on internal:testid=[data-testid="todo-item"s] >> nth=1 >> internal:role=checkbox
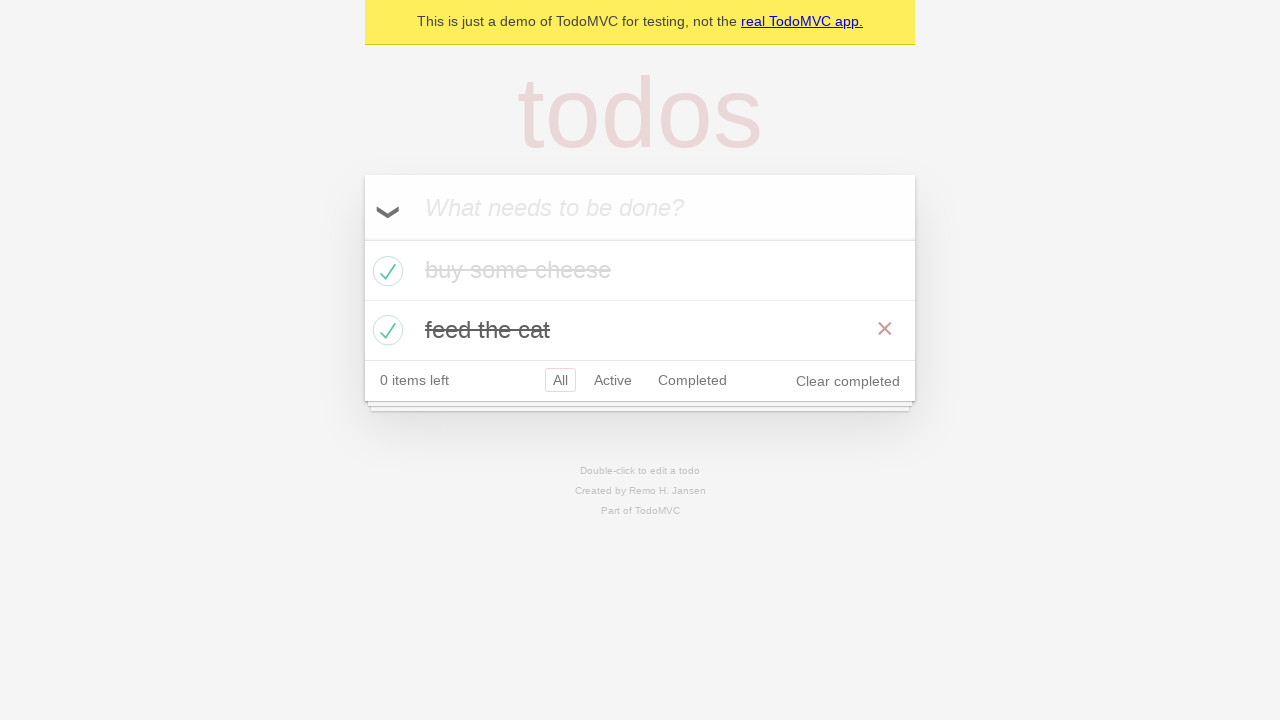

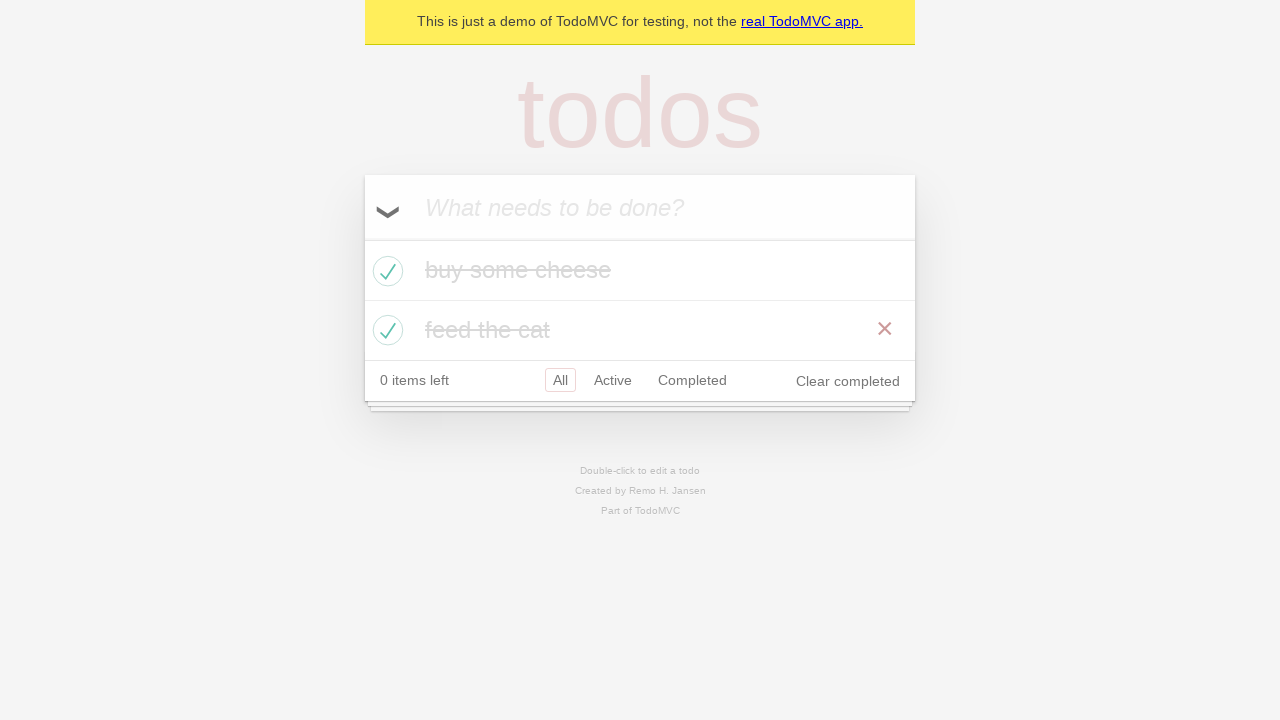